Tests the search functionality on python.org by entering "pycon" in the search field and submitting the search form to verify results are returned.

Starting URL: http://www.python.org

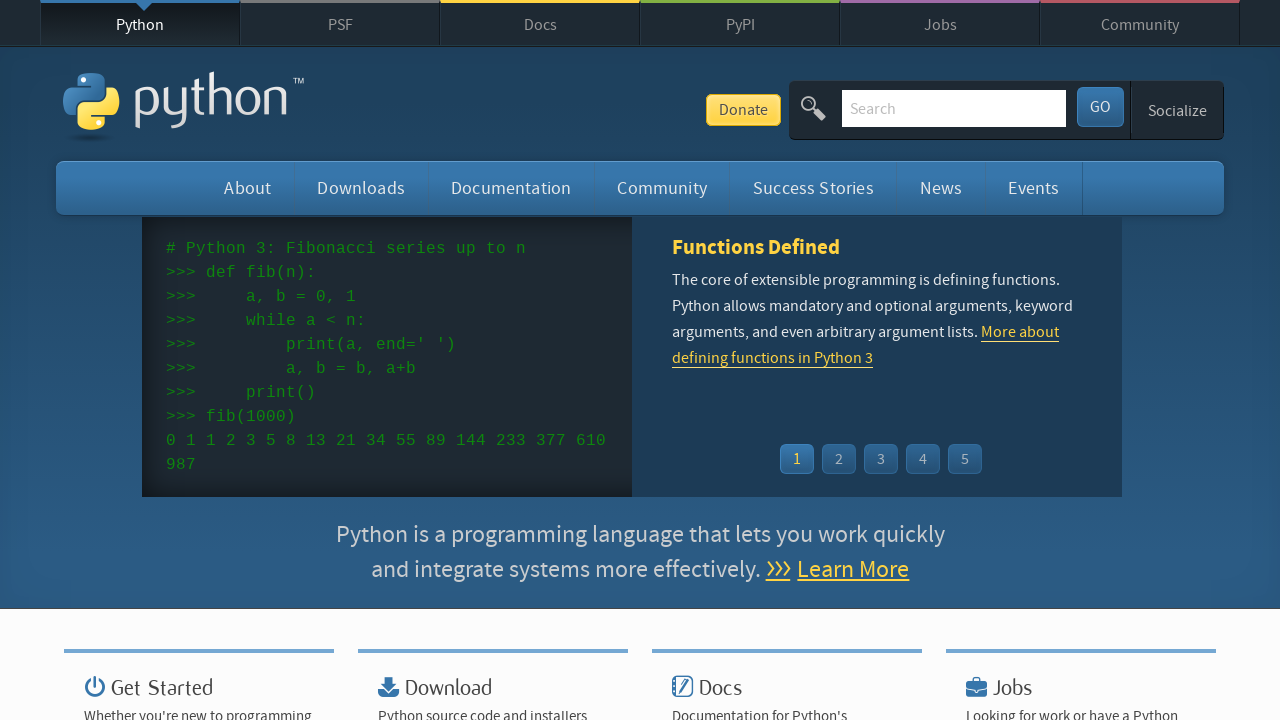

Verified 'Python' is in page title
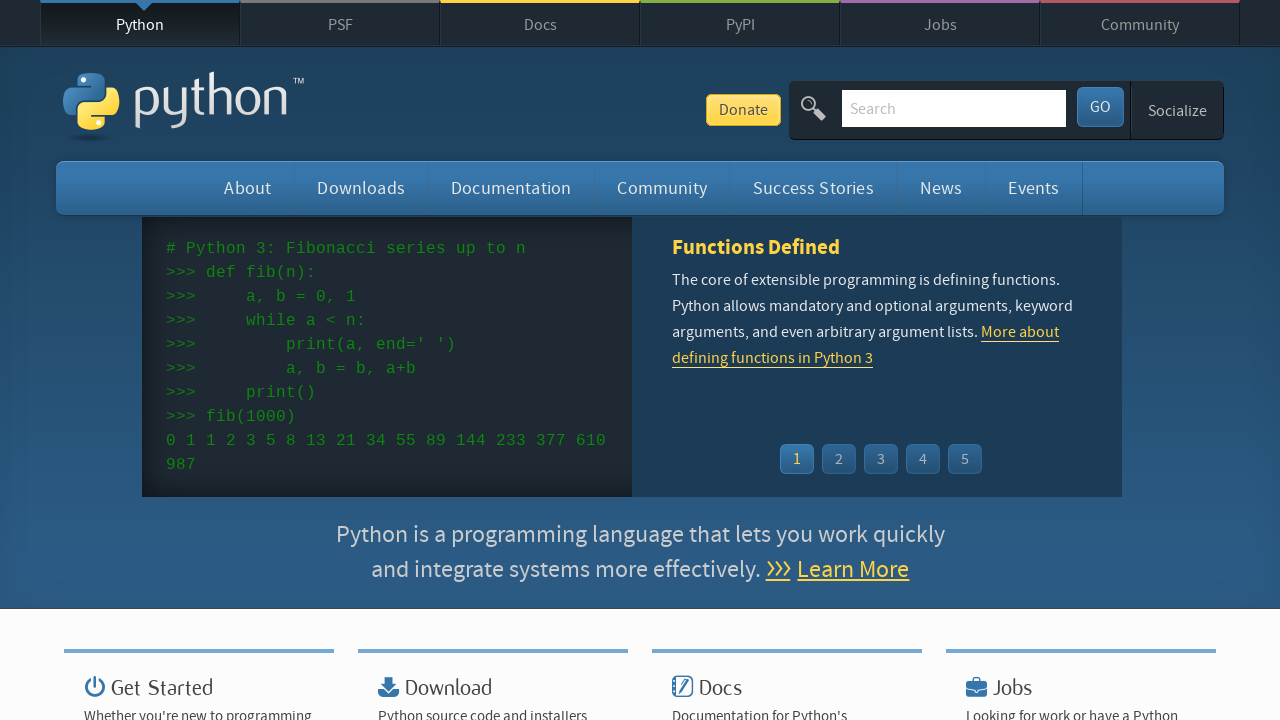

Filled search field with 'pycon' on input[name='q']
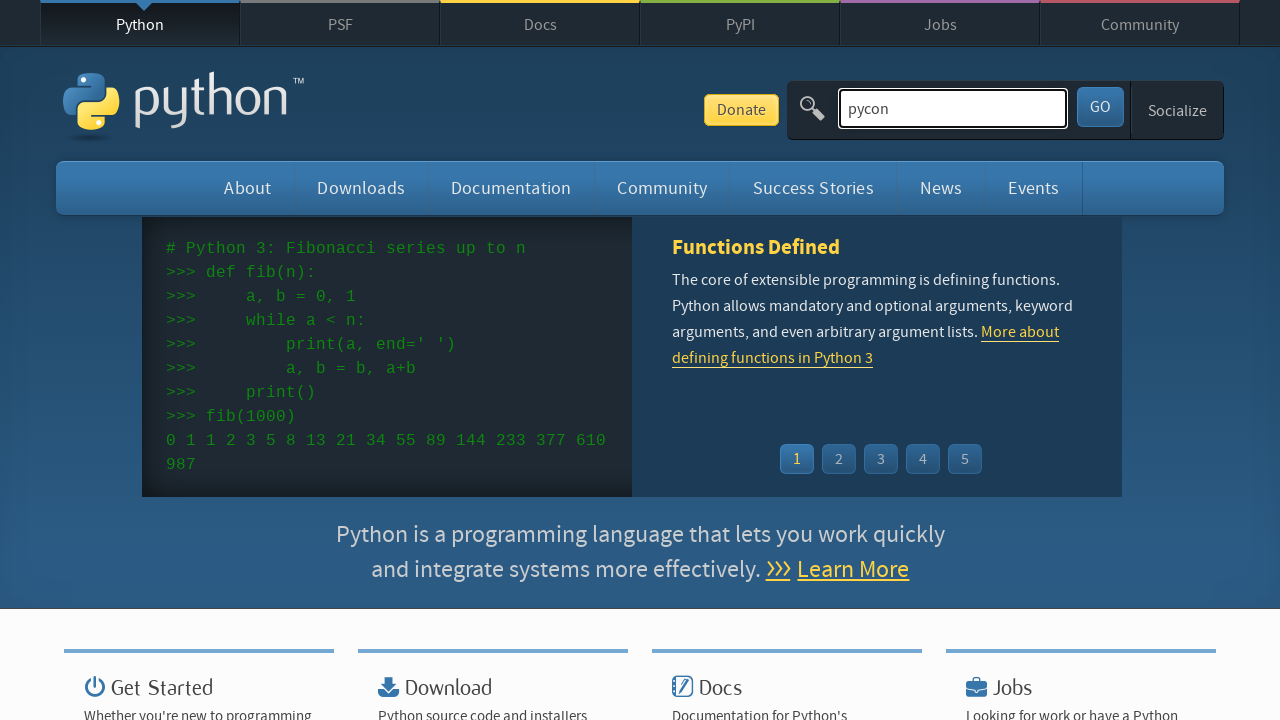

Pressed Enter to submit search form on input[name='q']
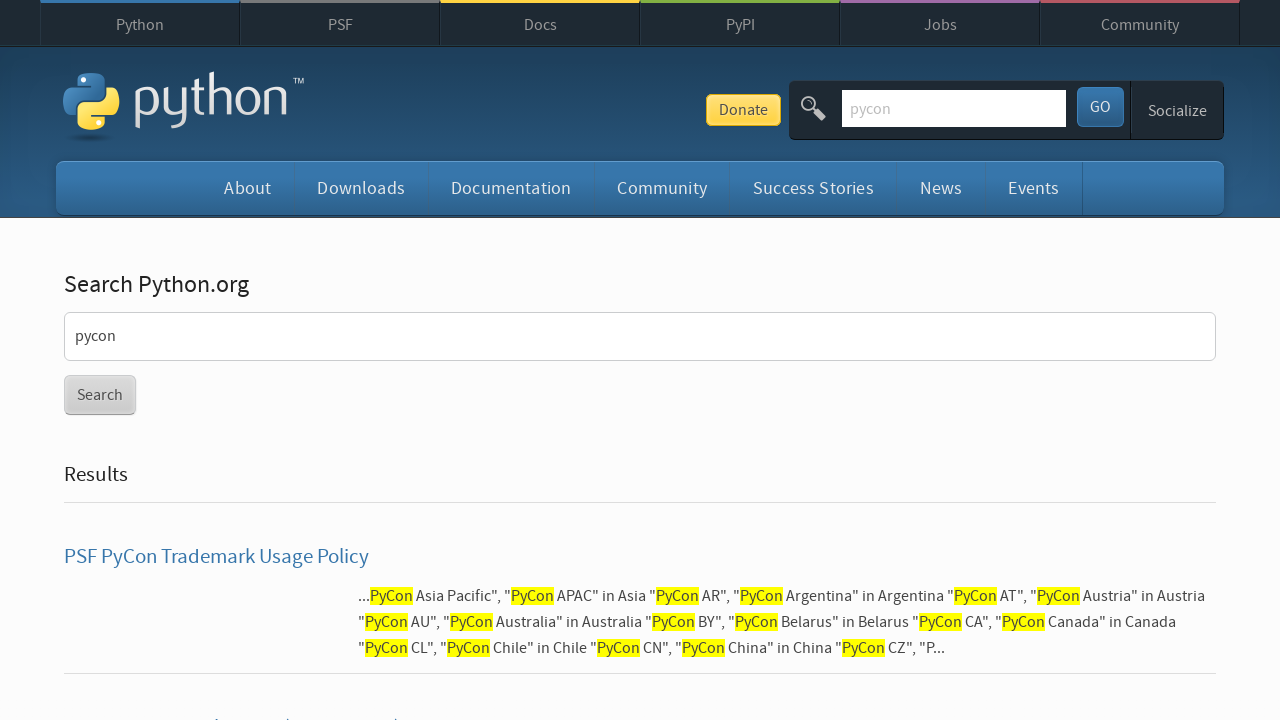

Waited for network to become idle after search submission
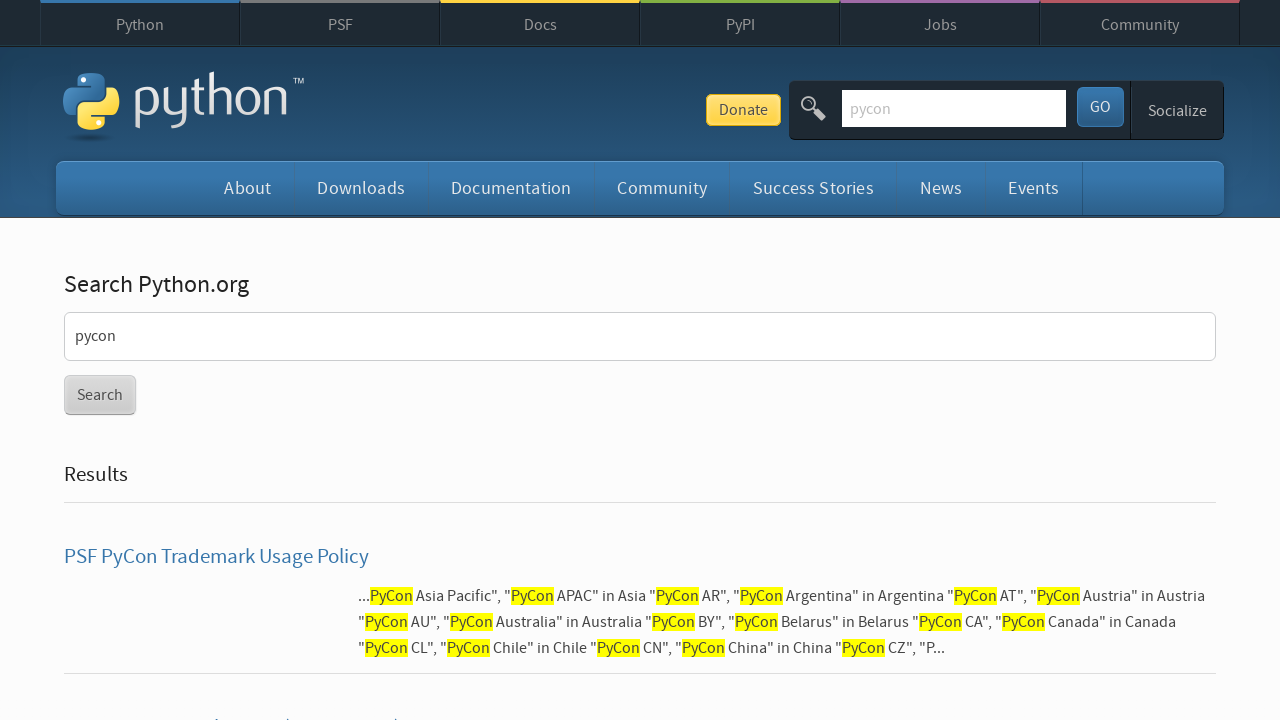

Verified search results were returned (no 'No results found' message)
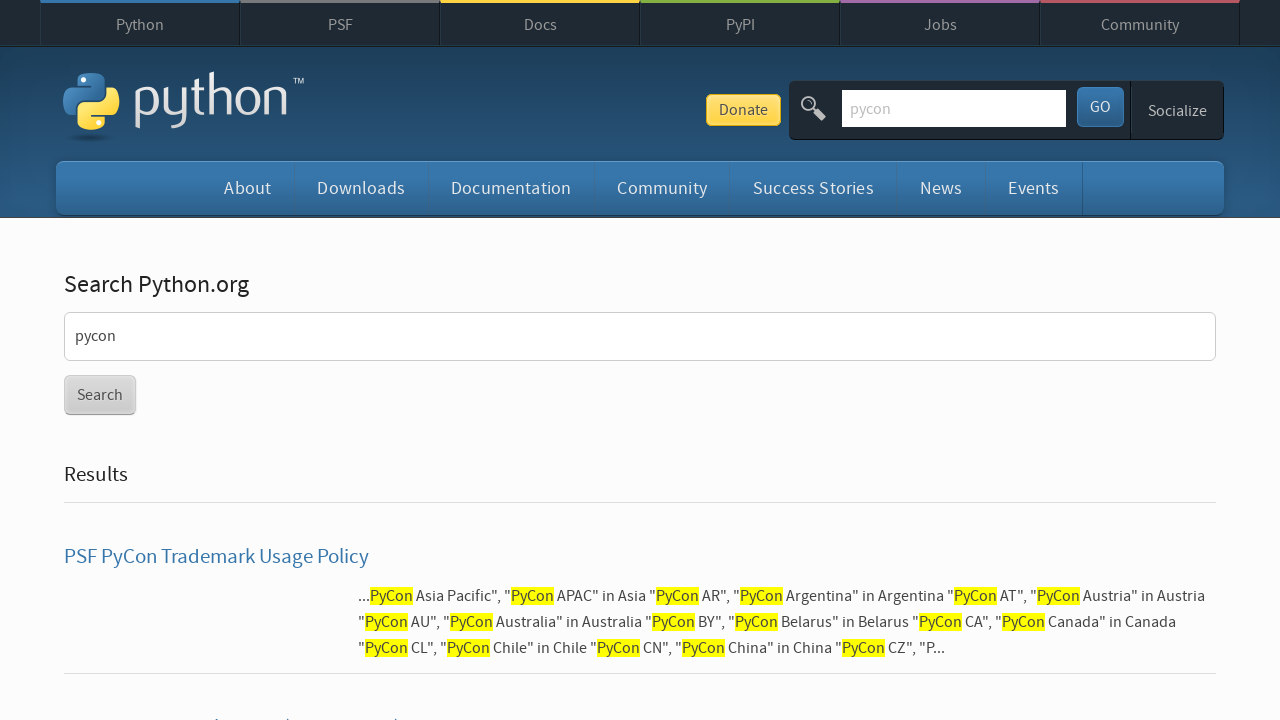

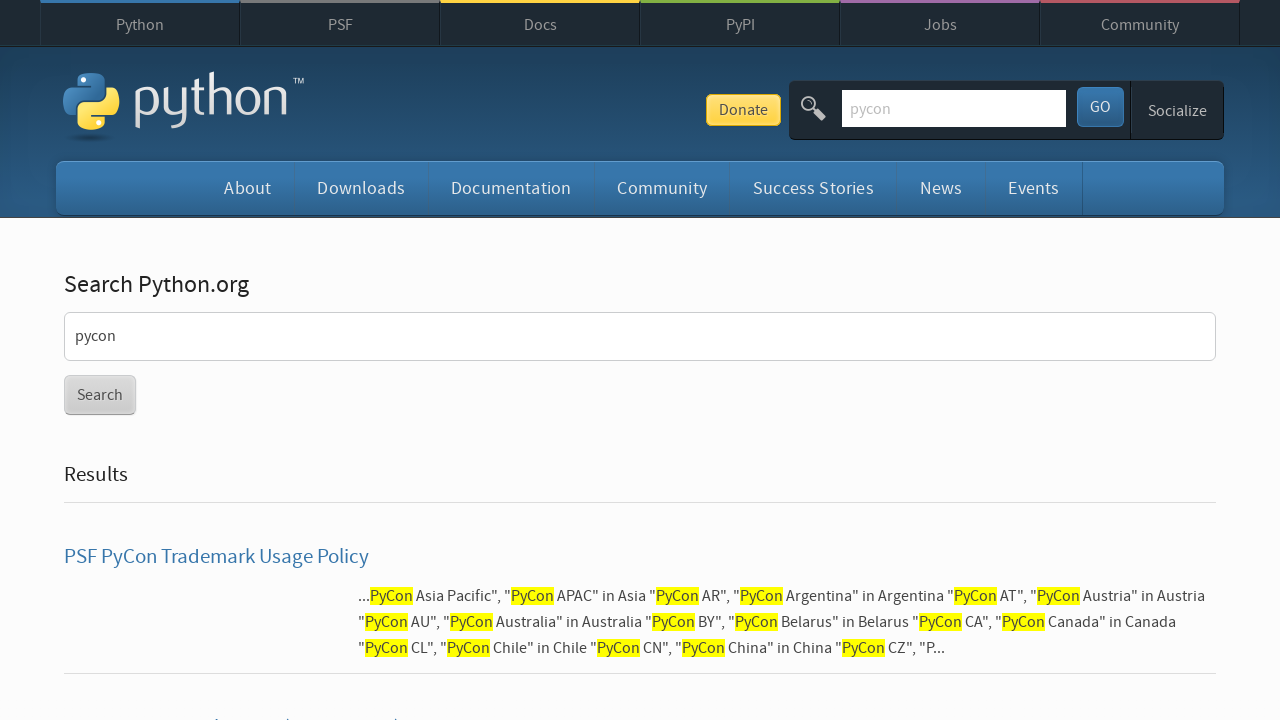